Tests keyboard input events by pressing keys and using keyboard shortcuts (Ctrl+A, Ctrl+C) on an input events training page

Starting URL: https://v1.training-support.net/selenium/input-events

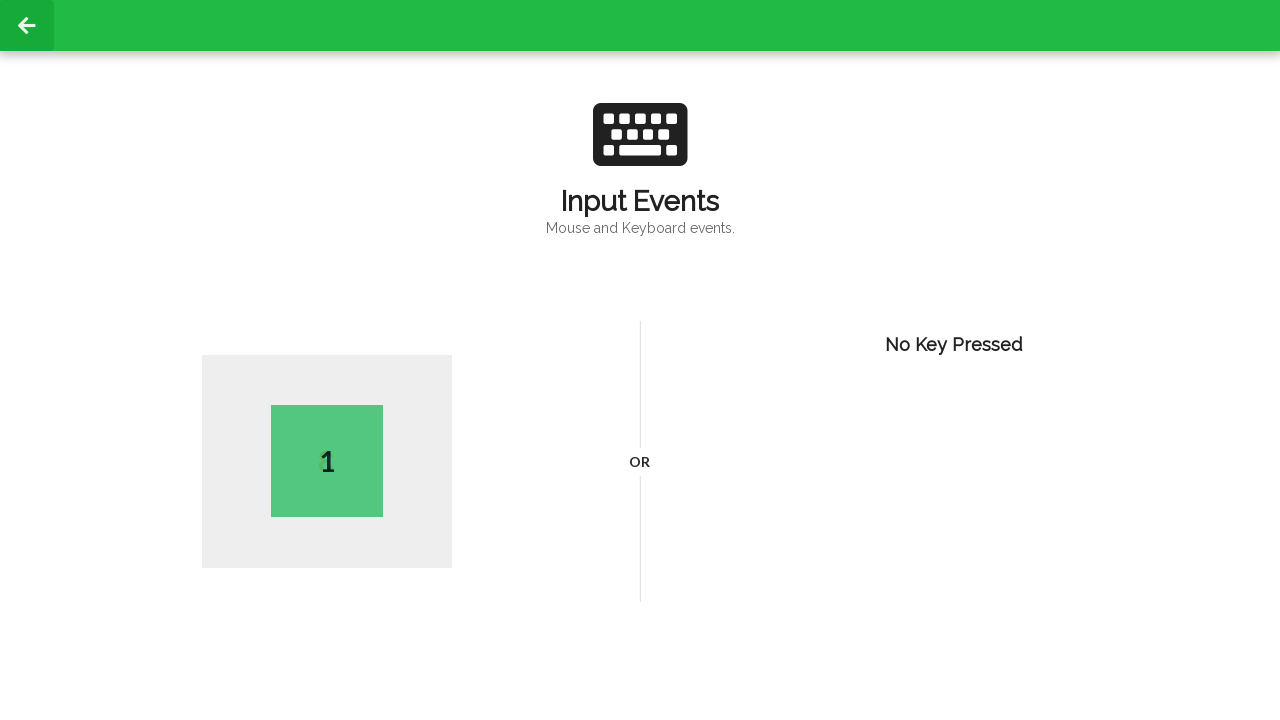

Navigated to input events training page
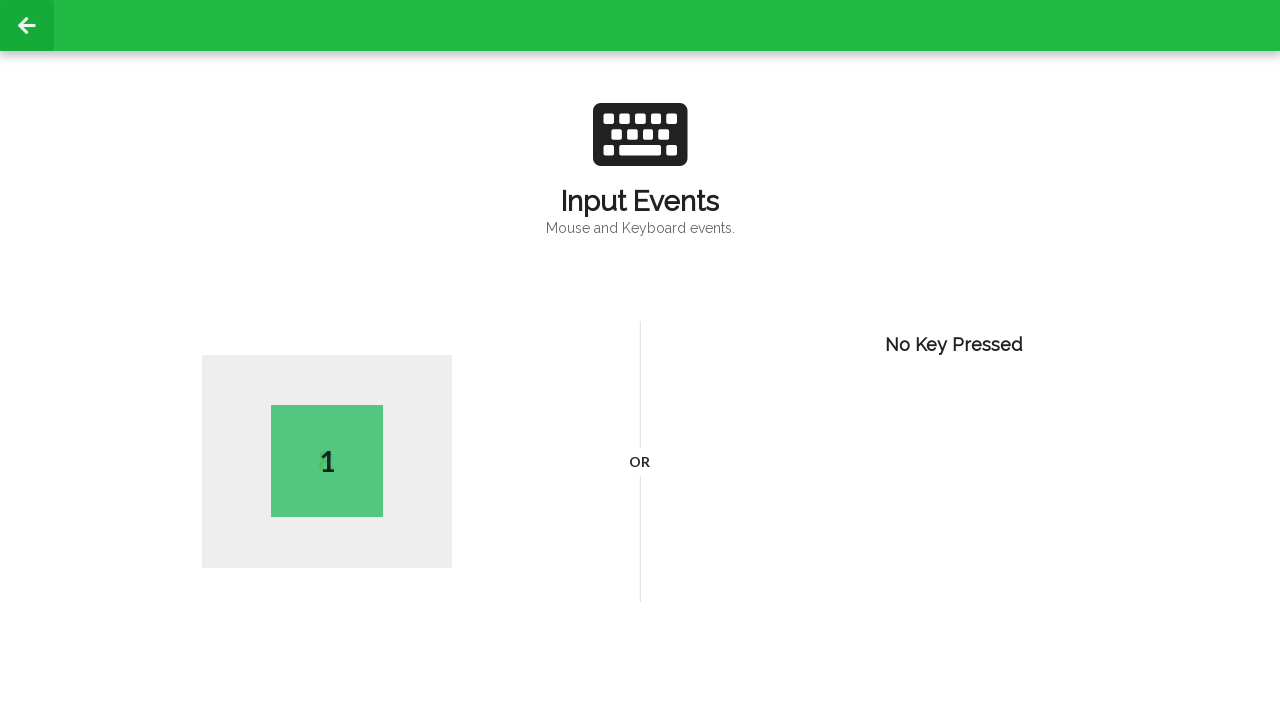

Pressed 'H' key
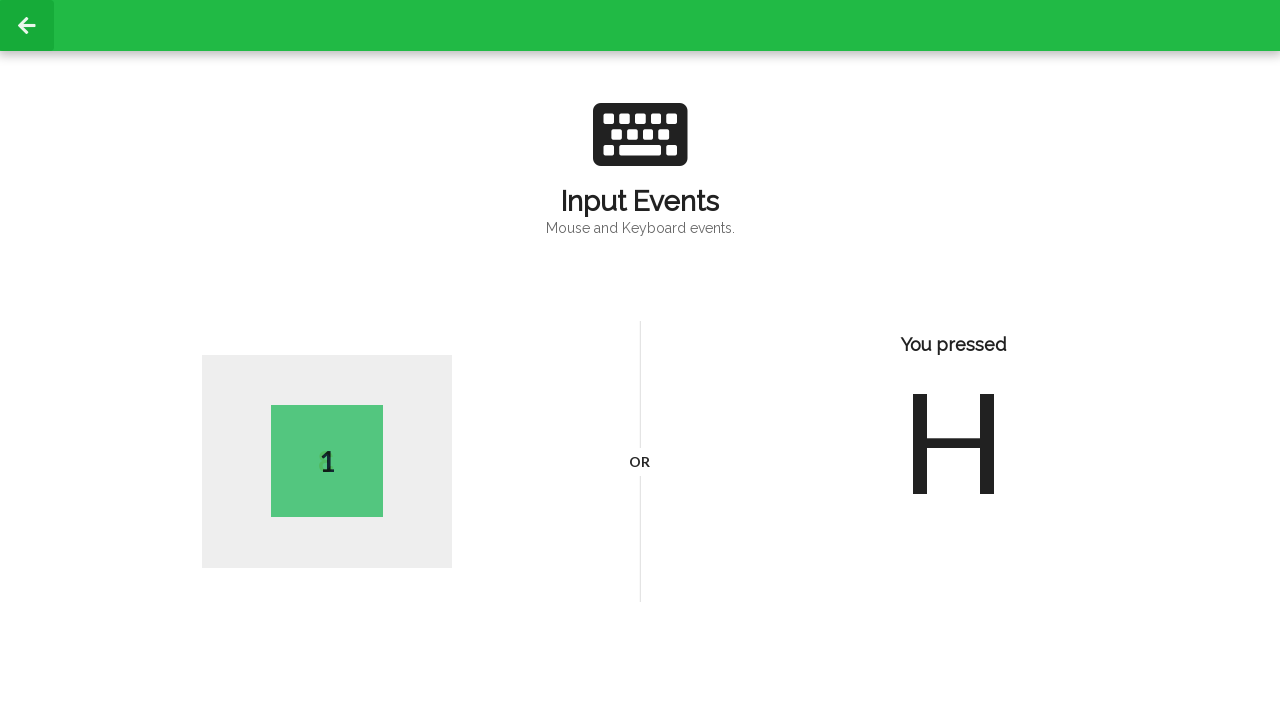

Pressed Ctrl+A to select all
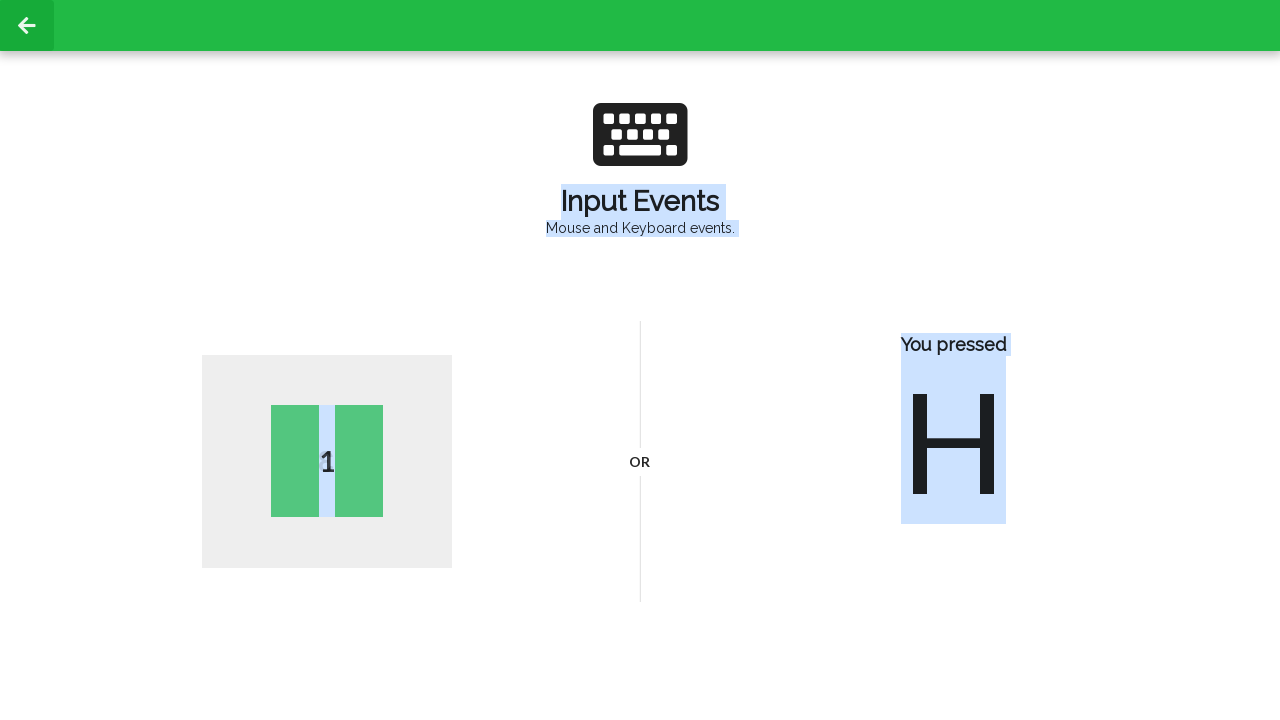

Pressed Ctrl+C to copy
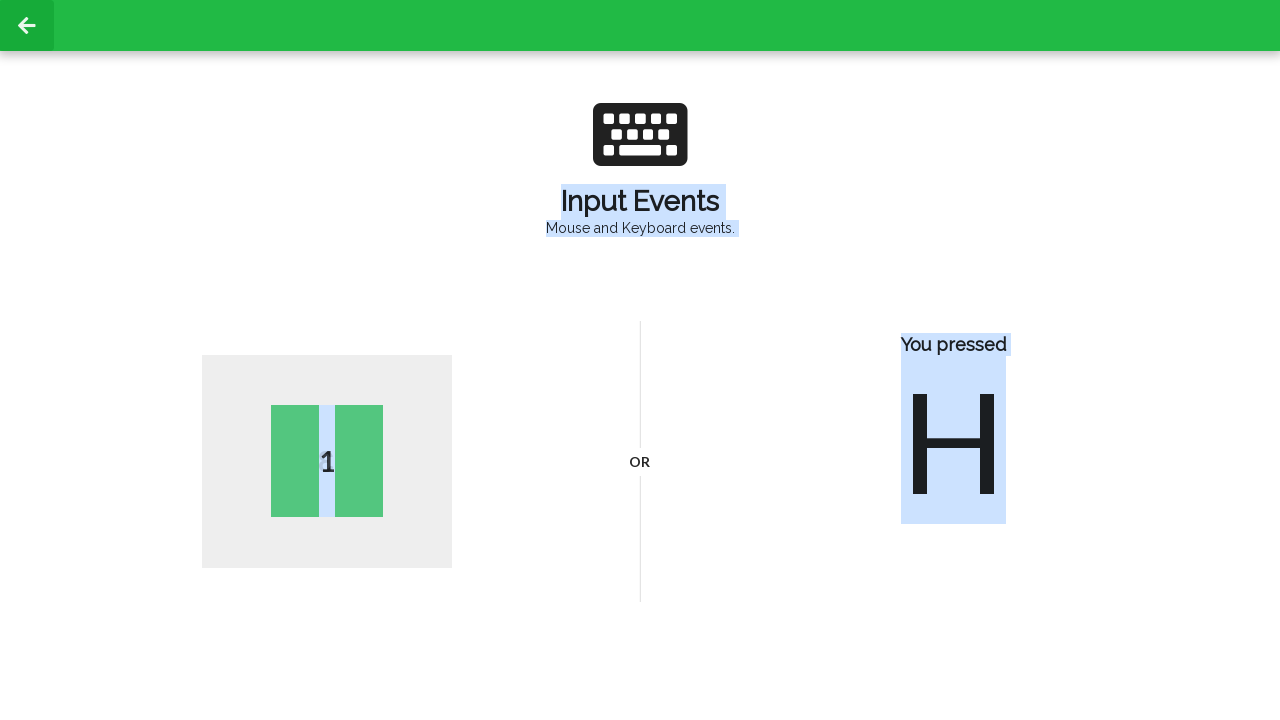

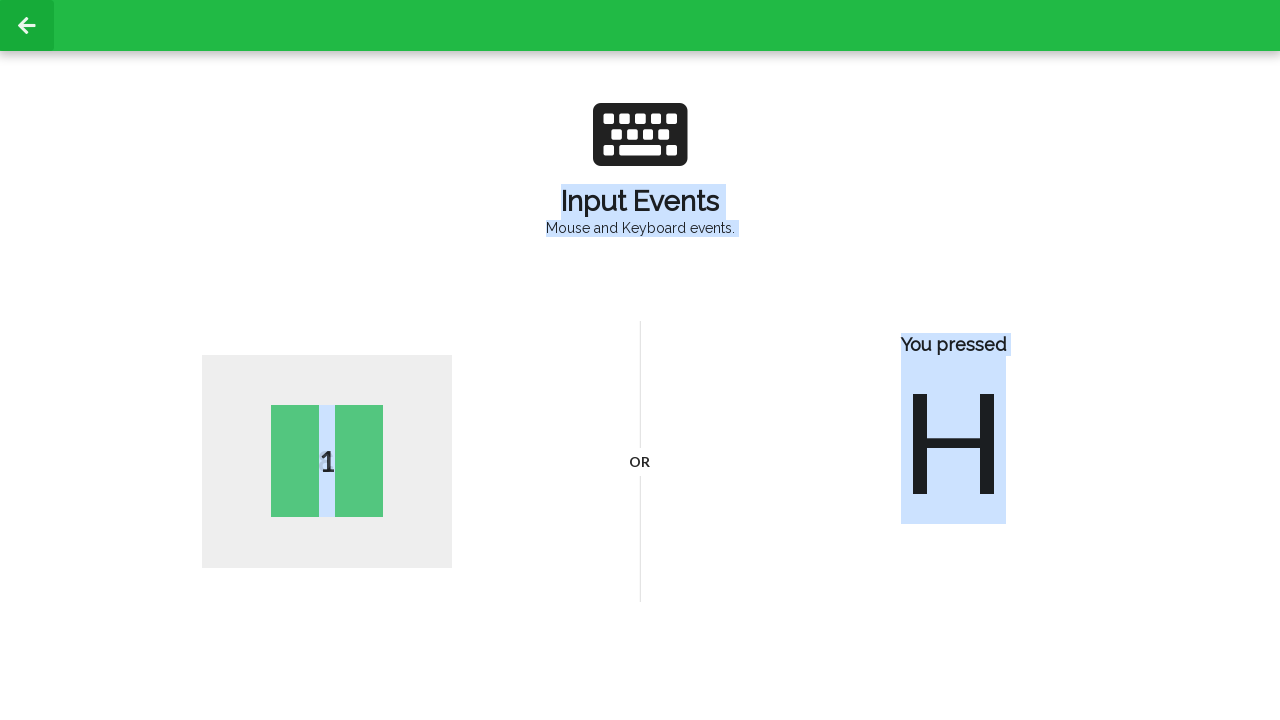